Tests registration form validation when password confirmation doesn't match the password field

Starting URL: https://alada.vn/tai-khoan/dang-ky.html

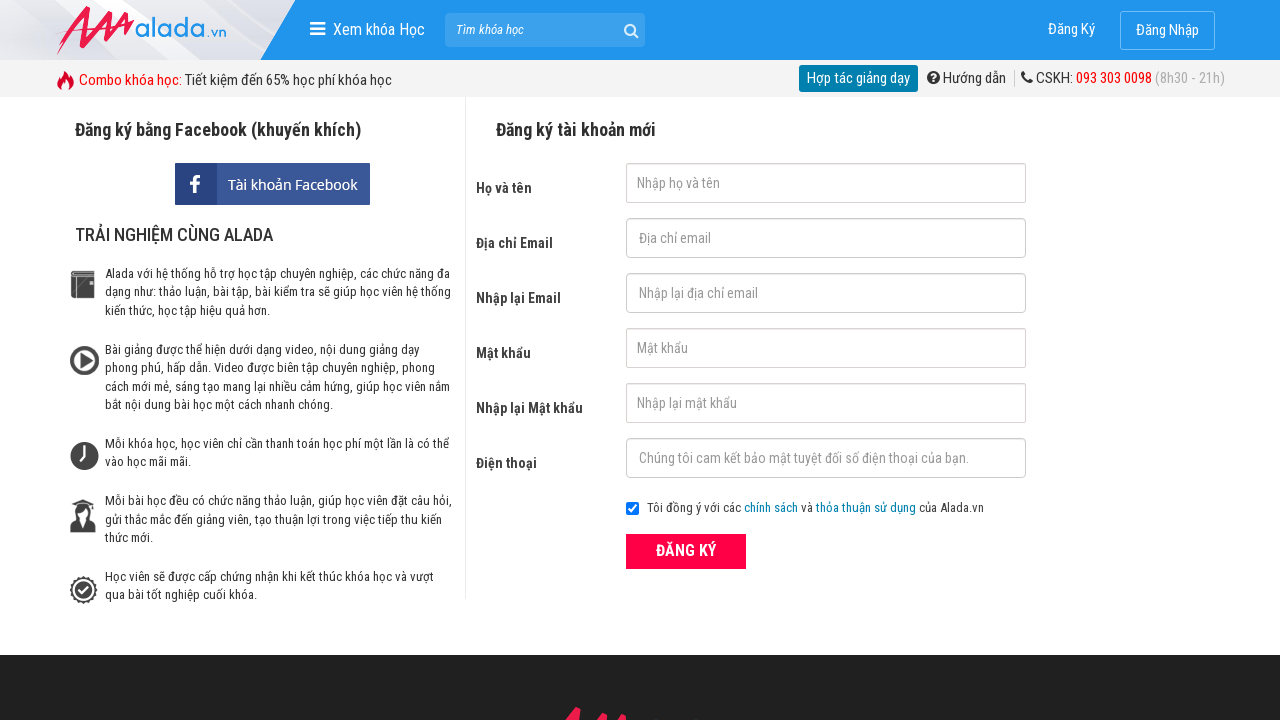

Filled first name field with 'abubu' on #txtFirstname
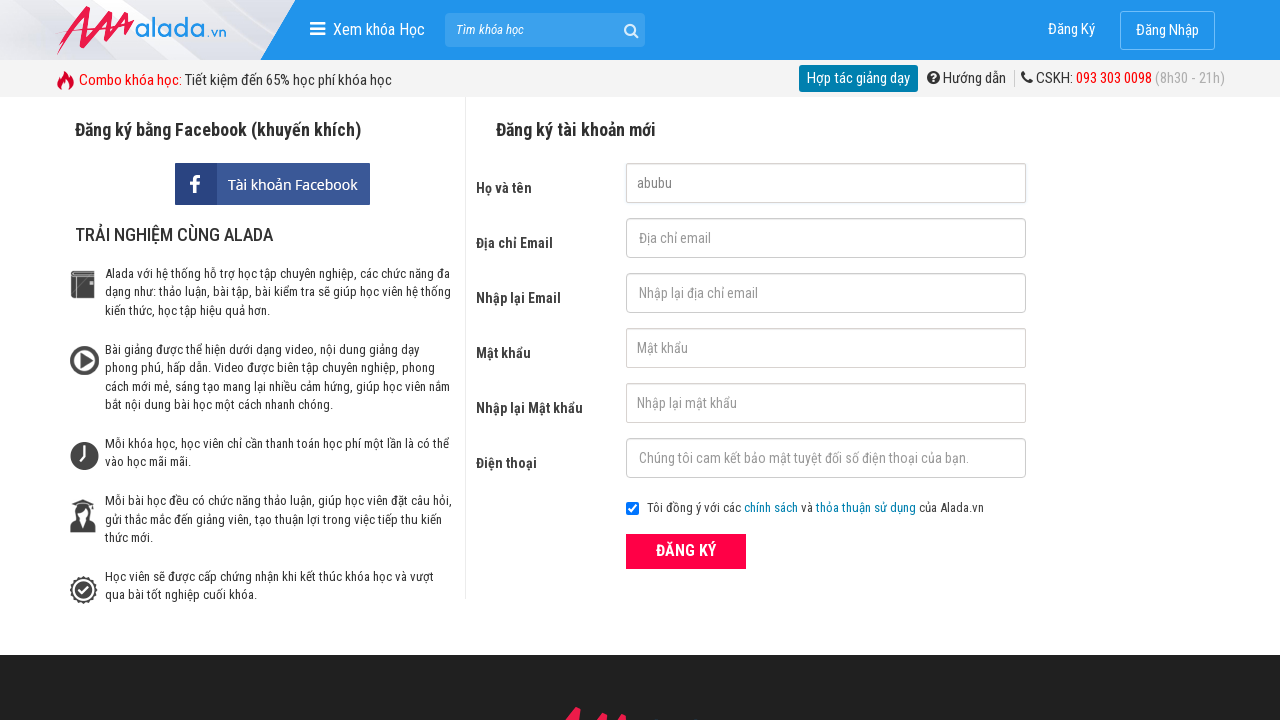

Filled email field with 'bu@gmail.com' on #txtEmail
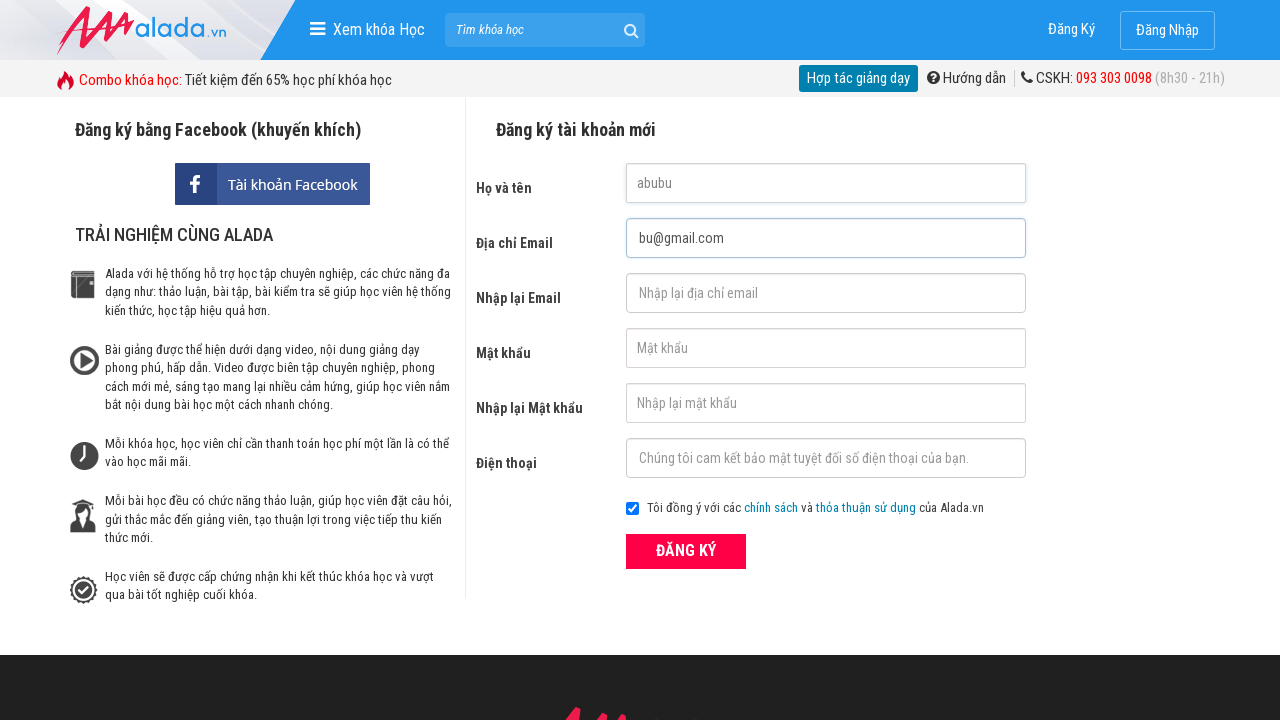

Filled confirm email field with 'bu@gmail.com' on #txtCEmail
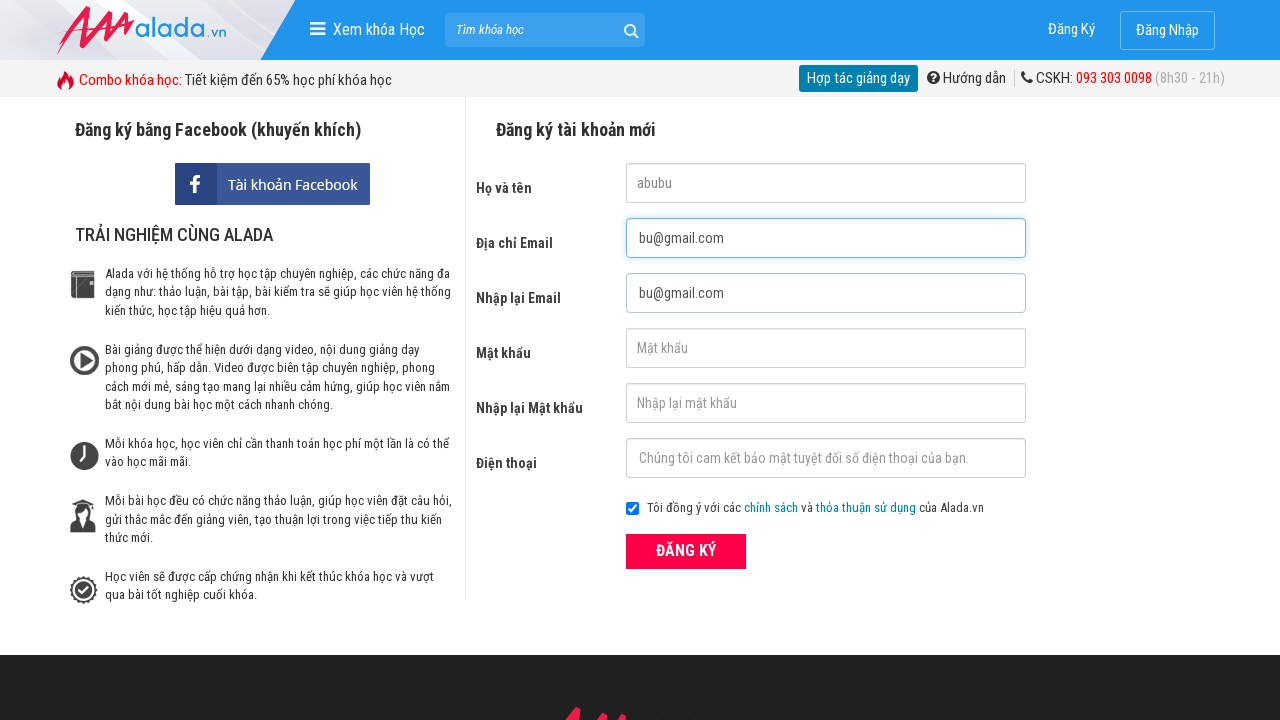

Filled password field with '123456' on #txtPassword
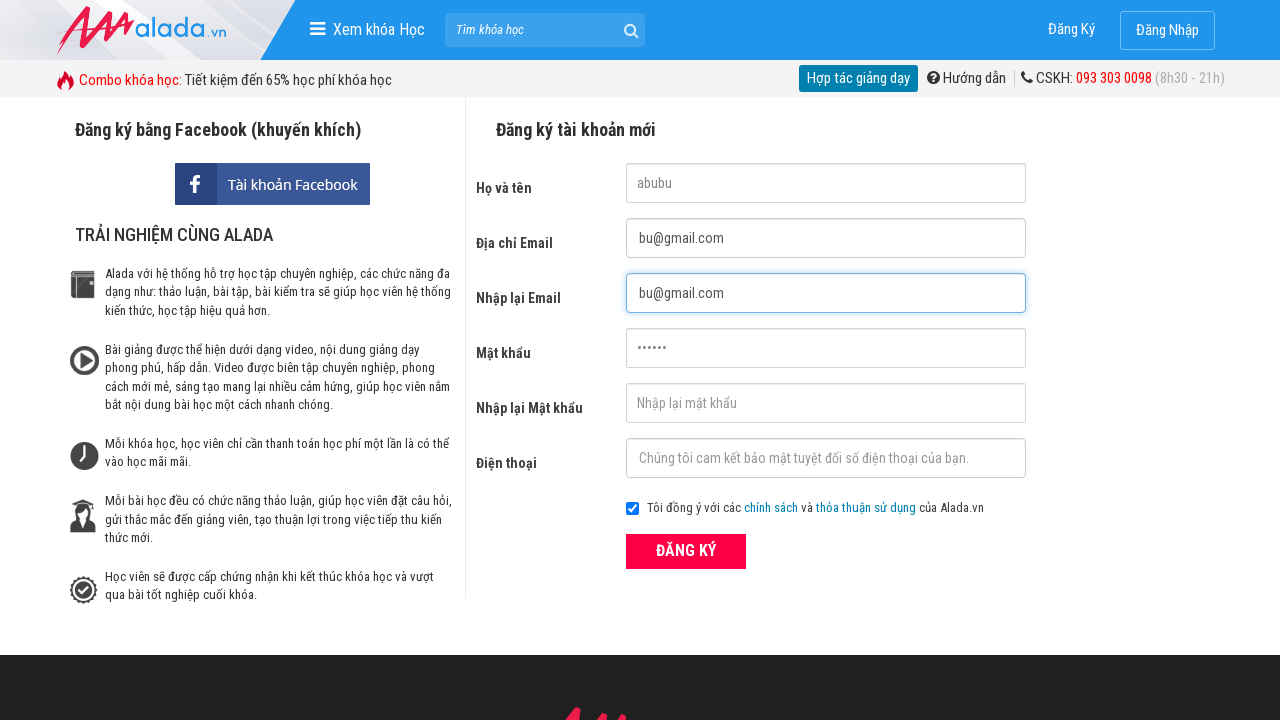

Filled confirm password field with mismatched password '123654' on #txtCPassword
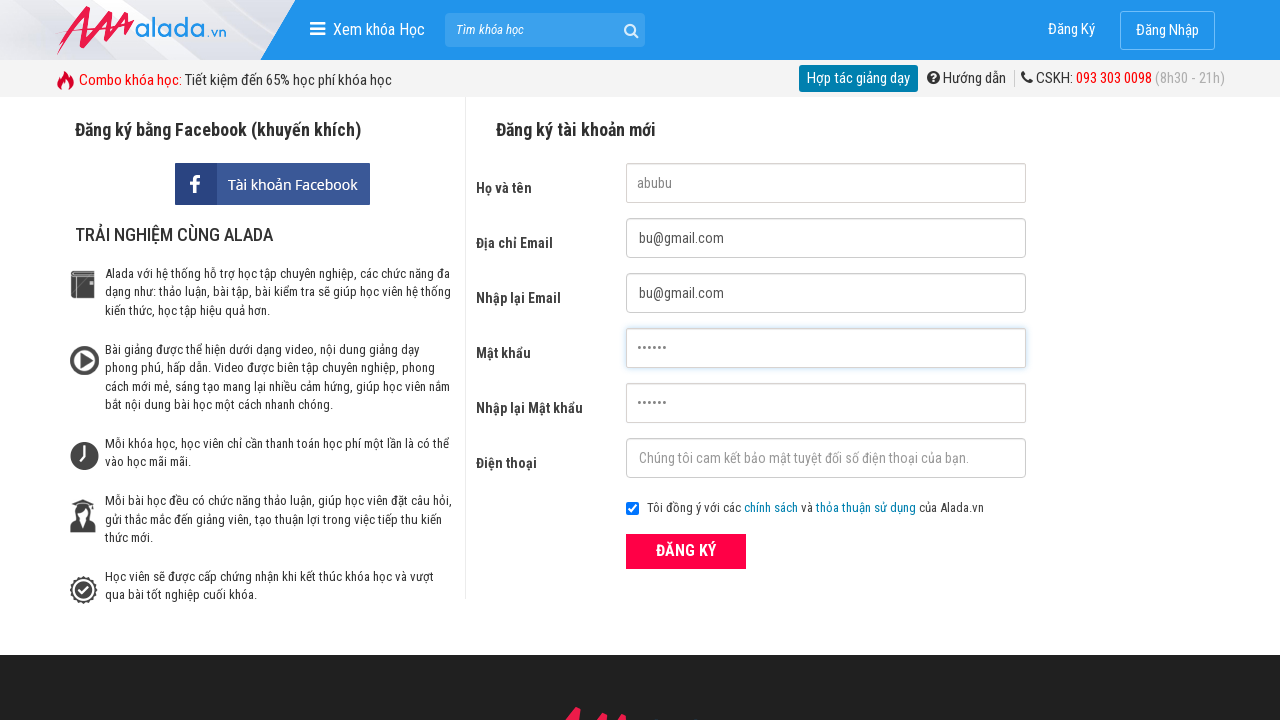

Filled phone number field with '0978654321' on #txtPhone
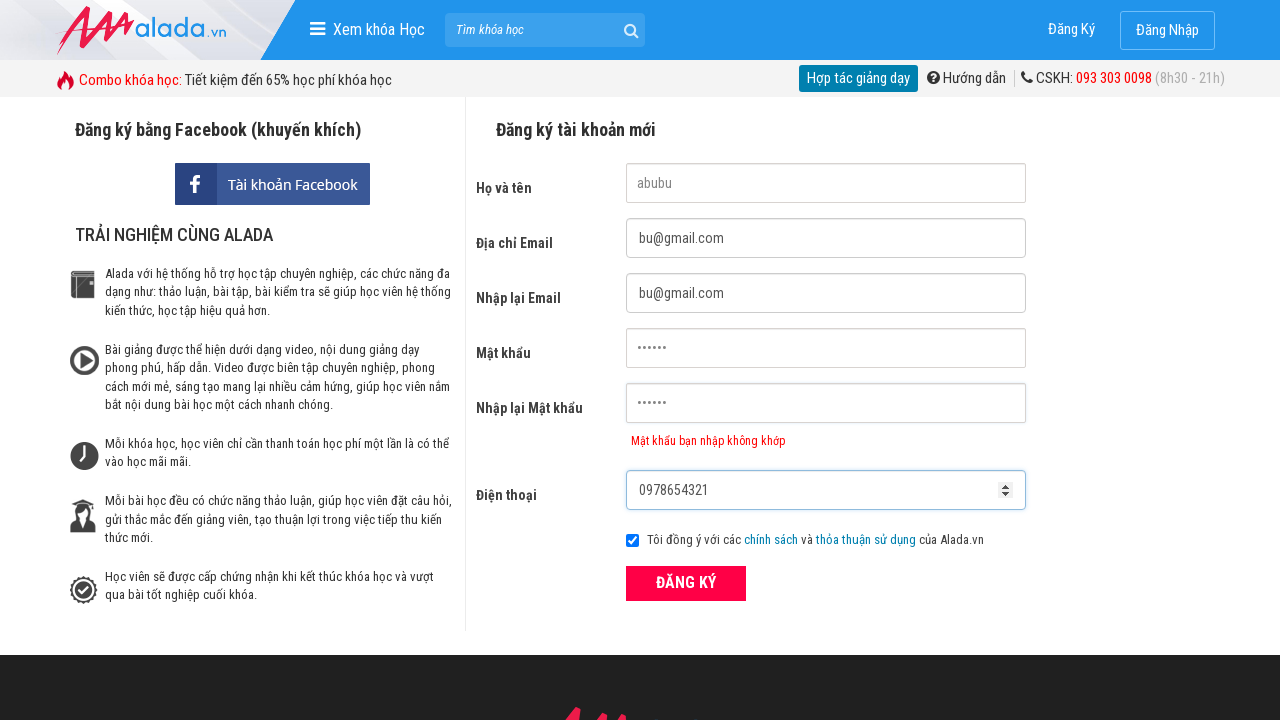

Clicked submit button to attempt registration at (686, 583) on button.btn_pink_sm.fs16
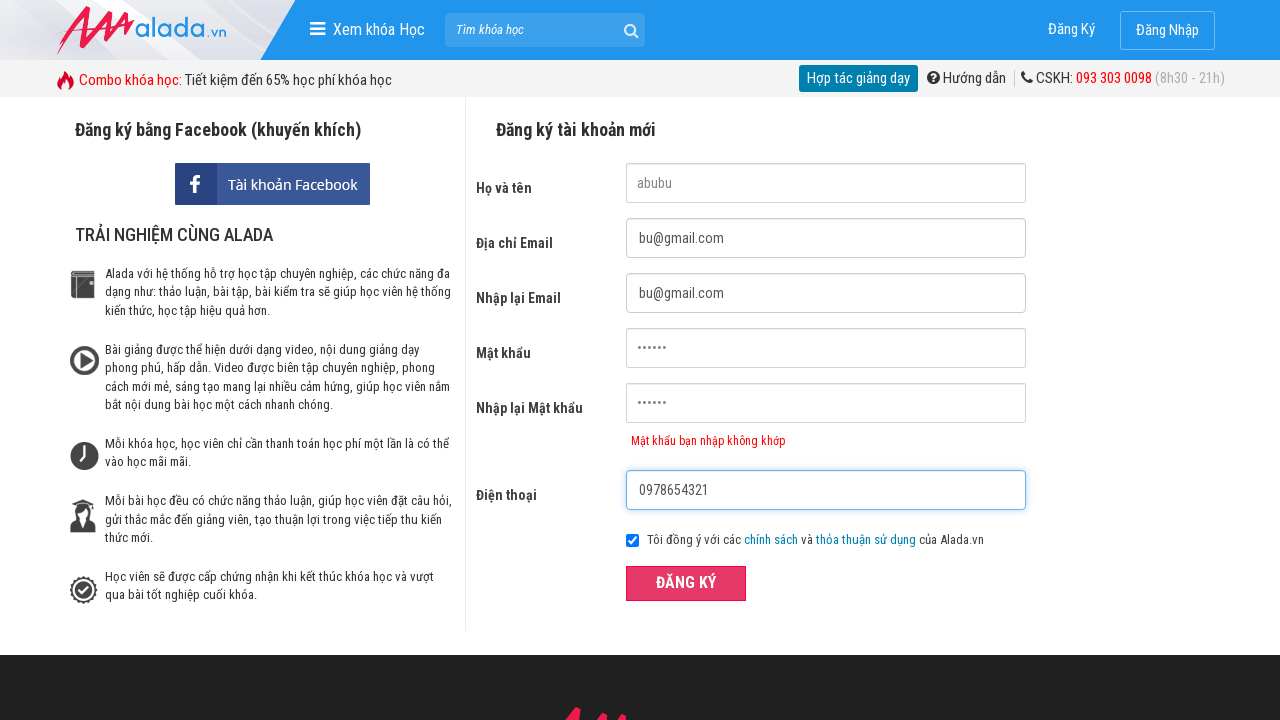

Confirm password error message appeared, validating password mismatch detection
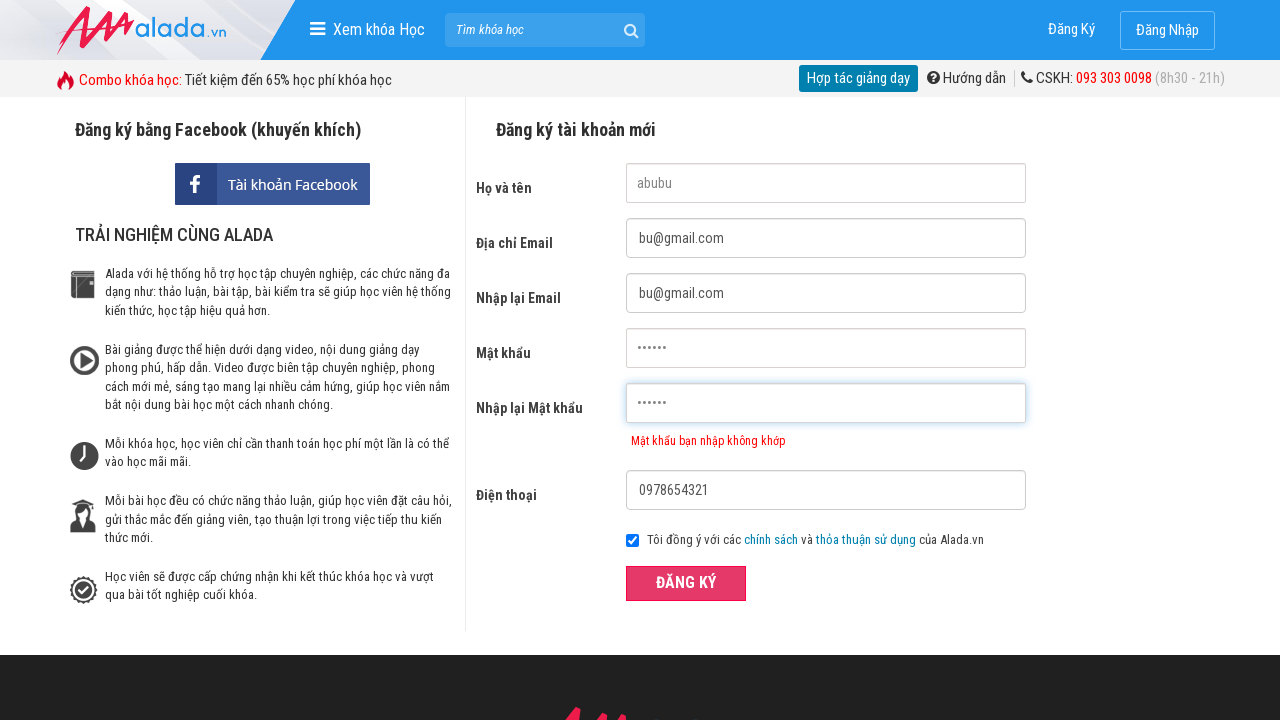

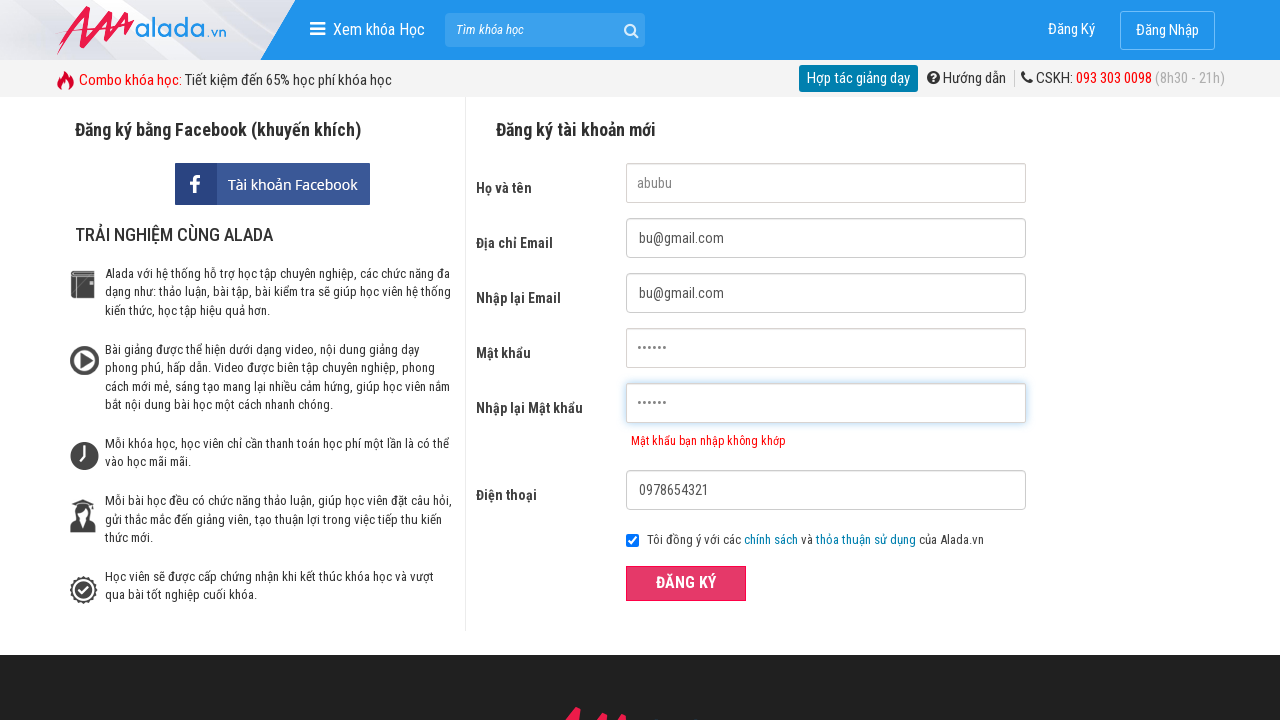